Tests that the next button on the carousel/headline mobile pictures works correctly

Starting URL: https://www.demoblaze.com/

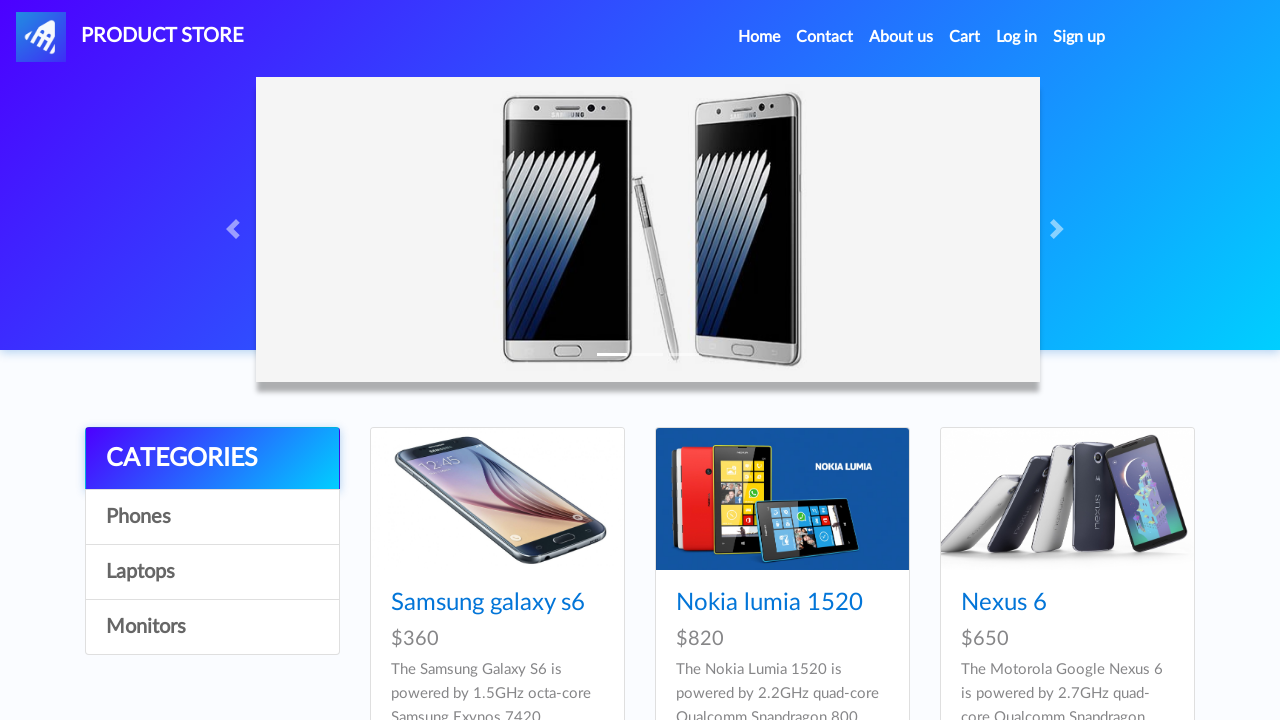

Headline mobile carousel loaded
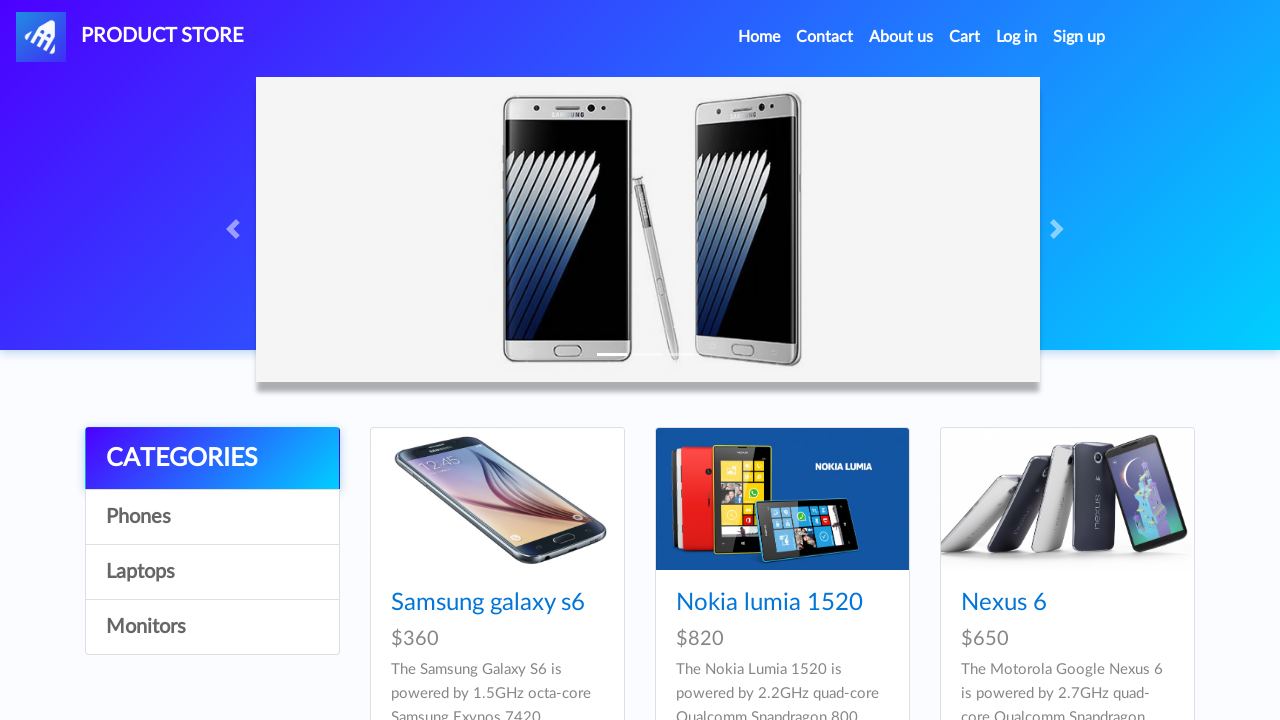

Clicked next button on headline carousel at (1060, 229) on .carousel-control-next
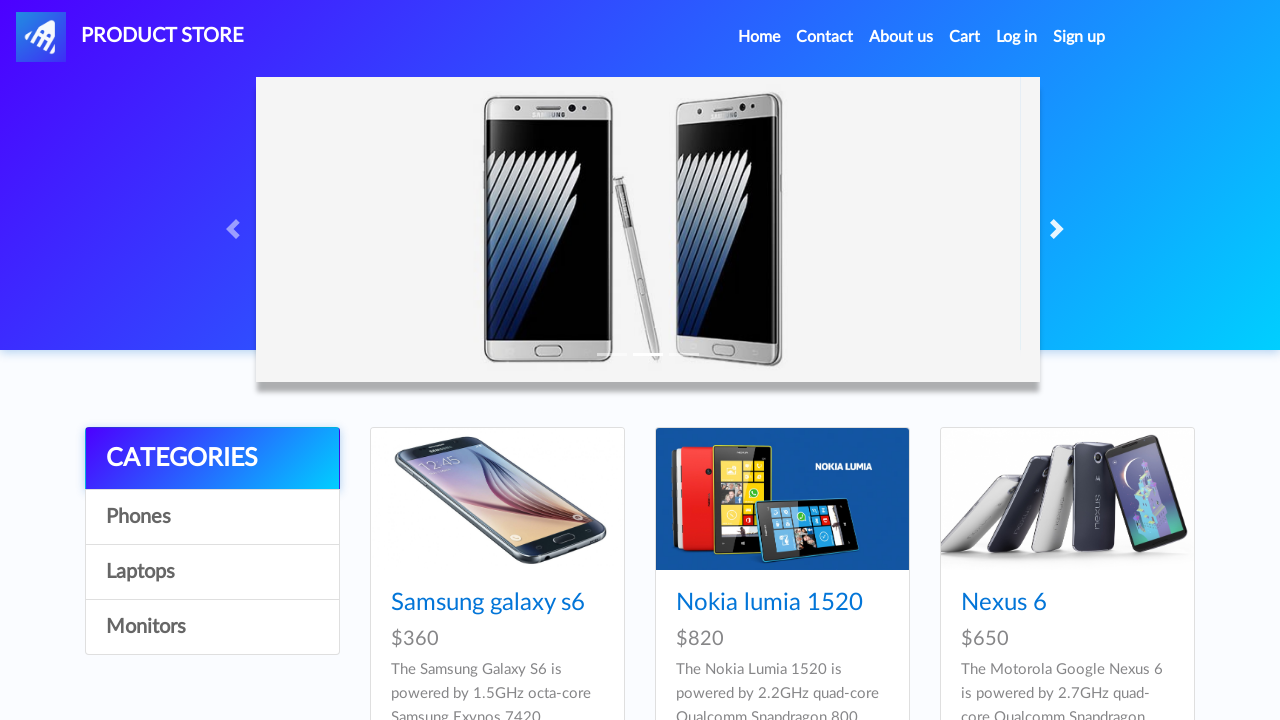

Carousel transition completed
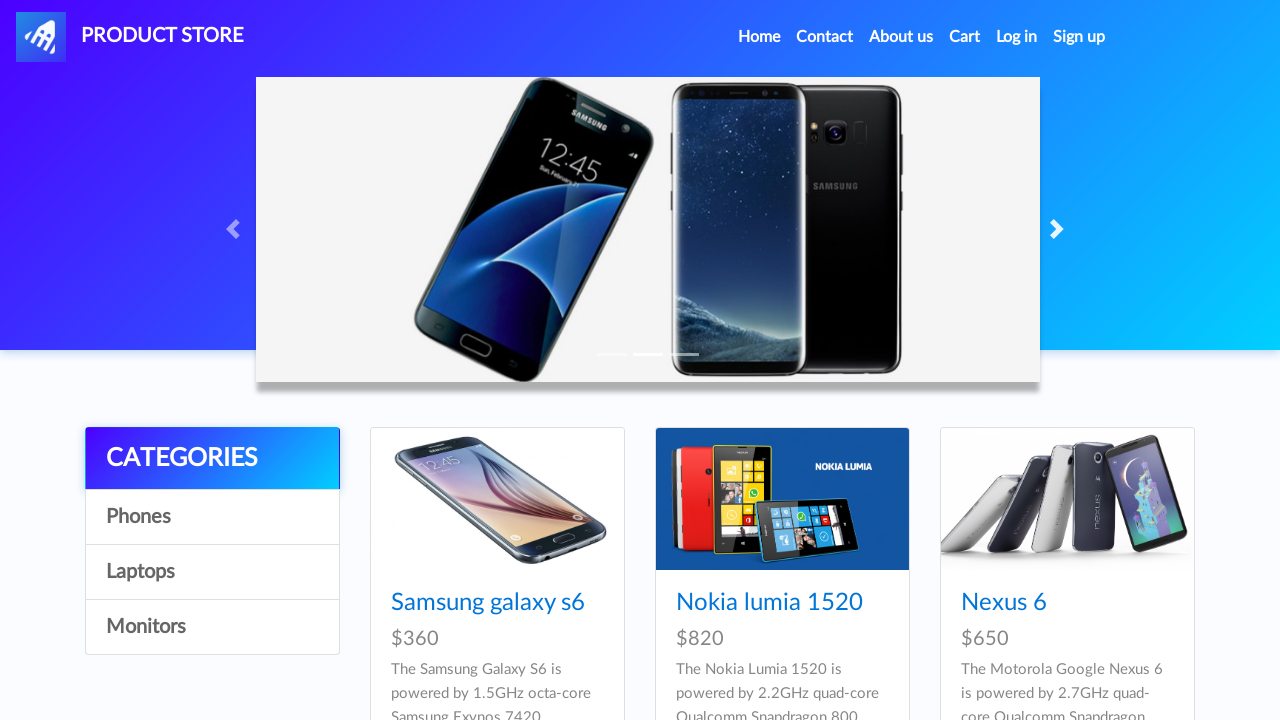

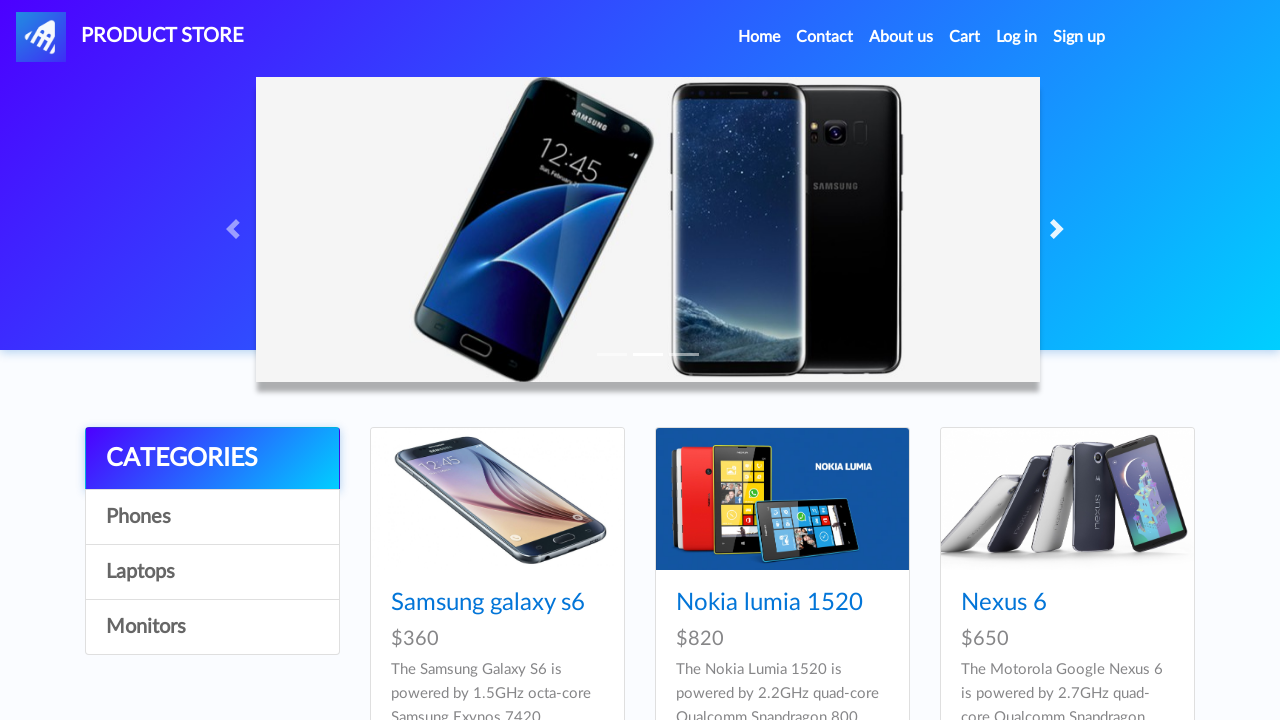